Tests dropdown selection using different methods - by value, text, and index

Starting URL: https://bonigarcia.dev/selenium-webdriver-java/web-form.html

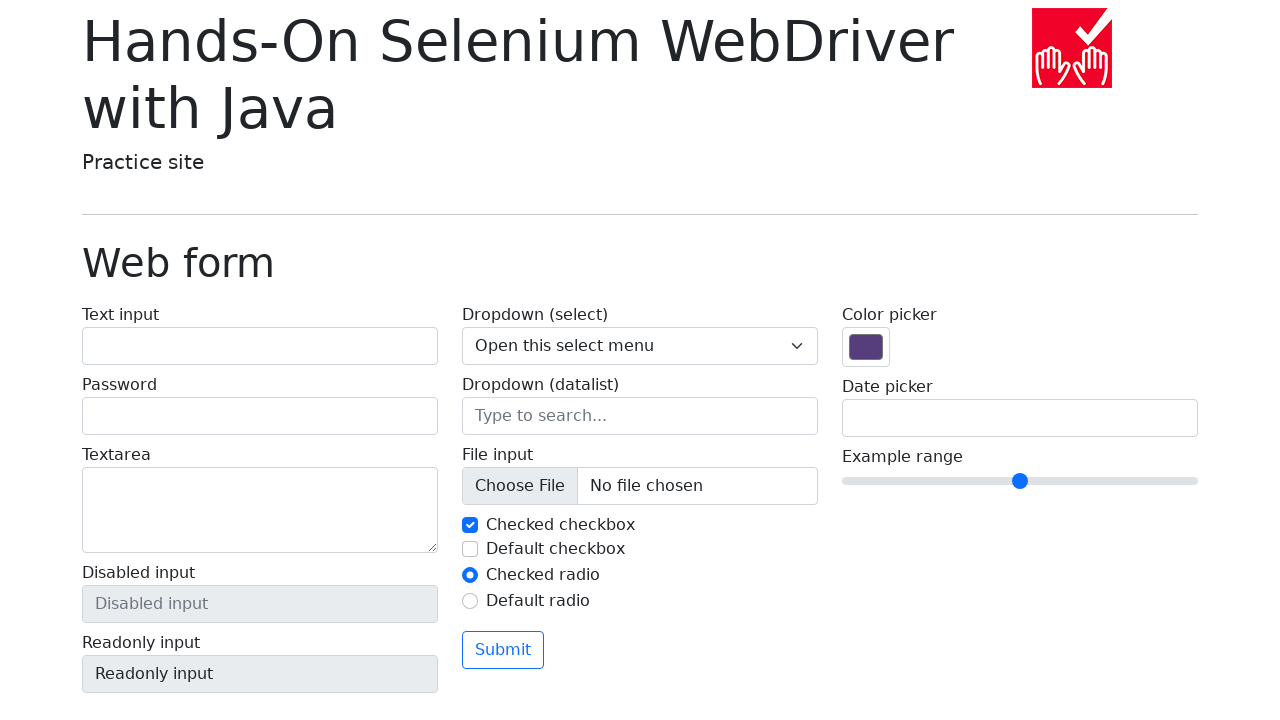

Located dropdown element by name 'my-select'
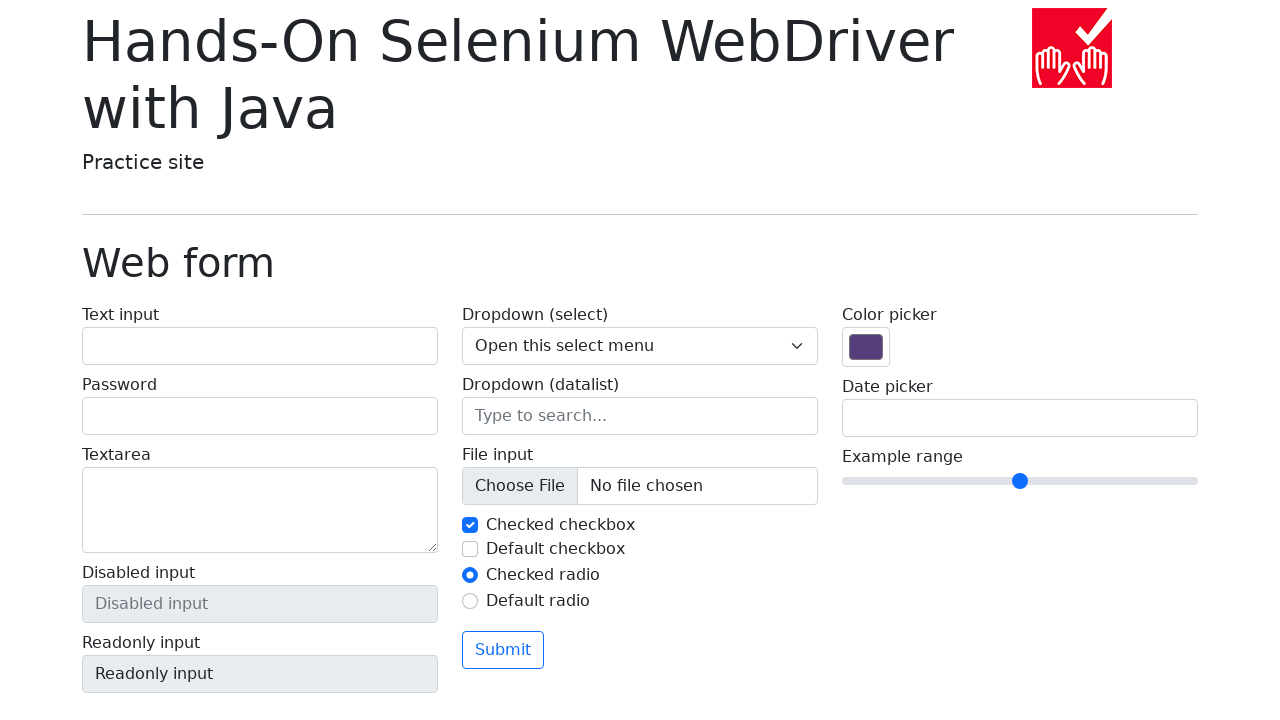

Selected dropdown option by value '1' on select[name='my-select']
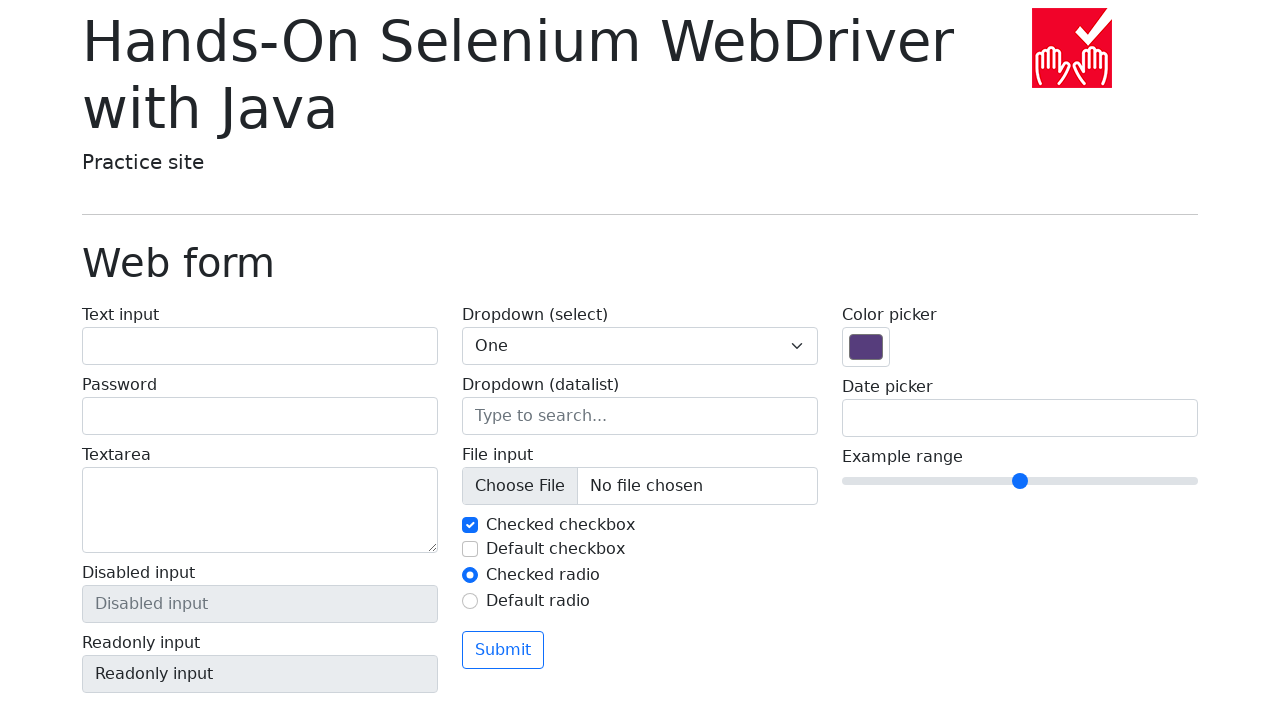

Selected dropdown option by visible text 'Three' on select[name='my-select']
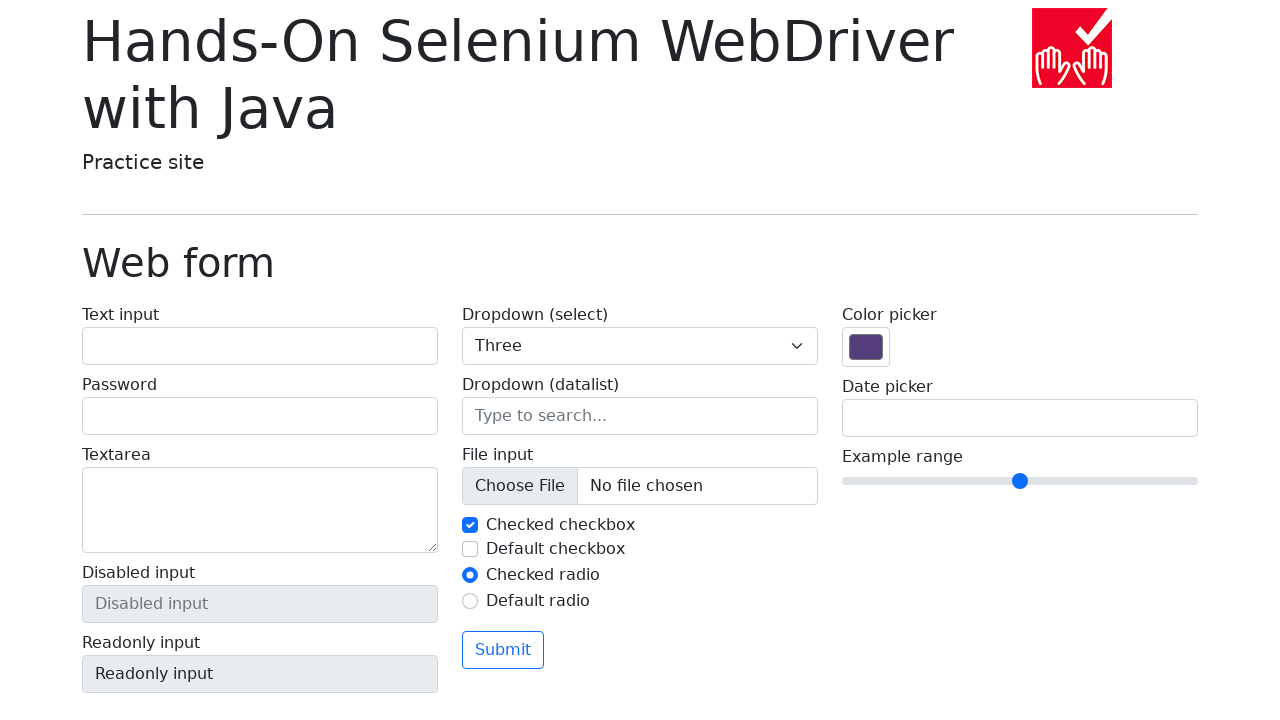

Selected dropdown option by index 0 on select[name='my-select']
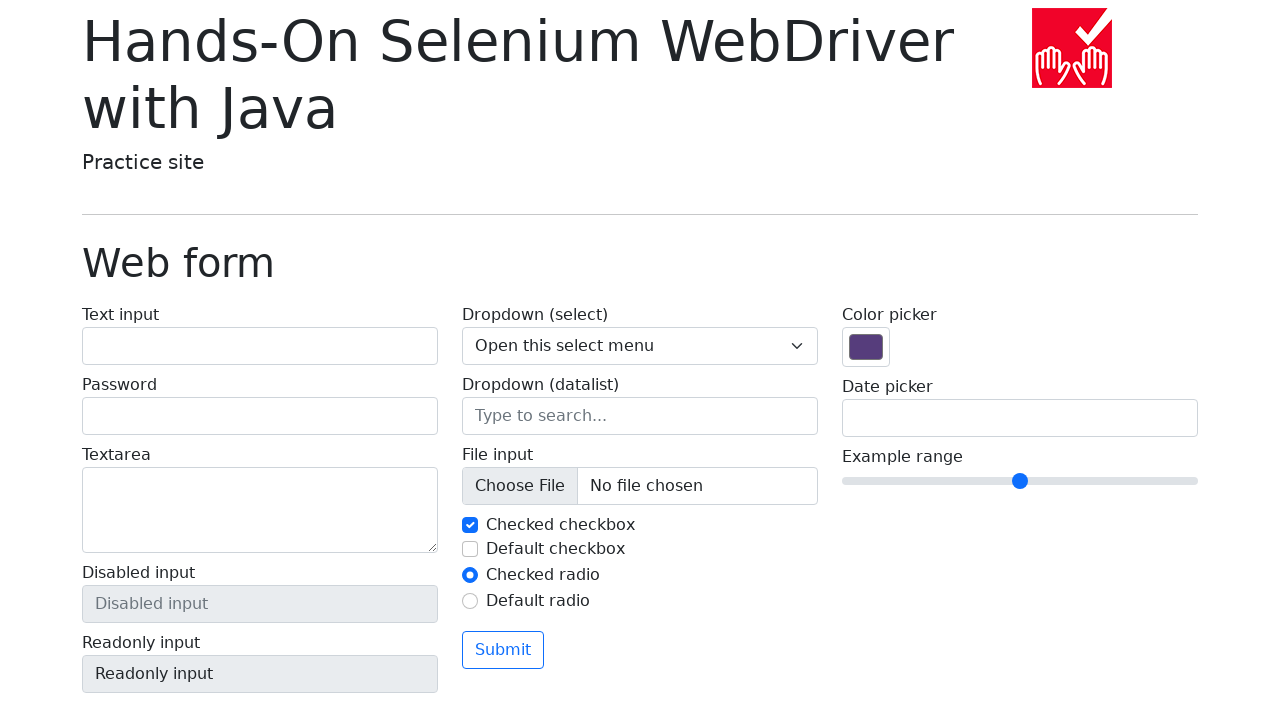

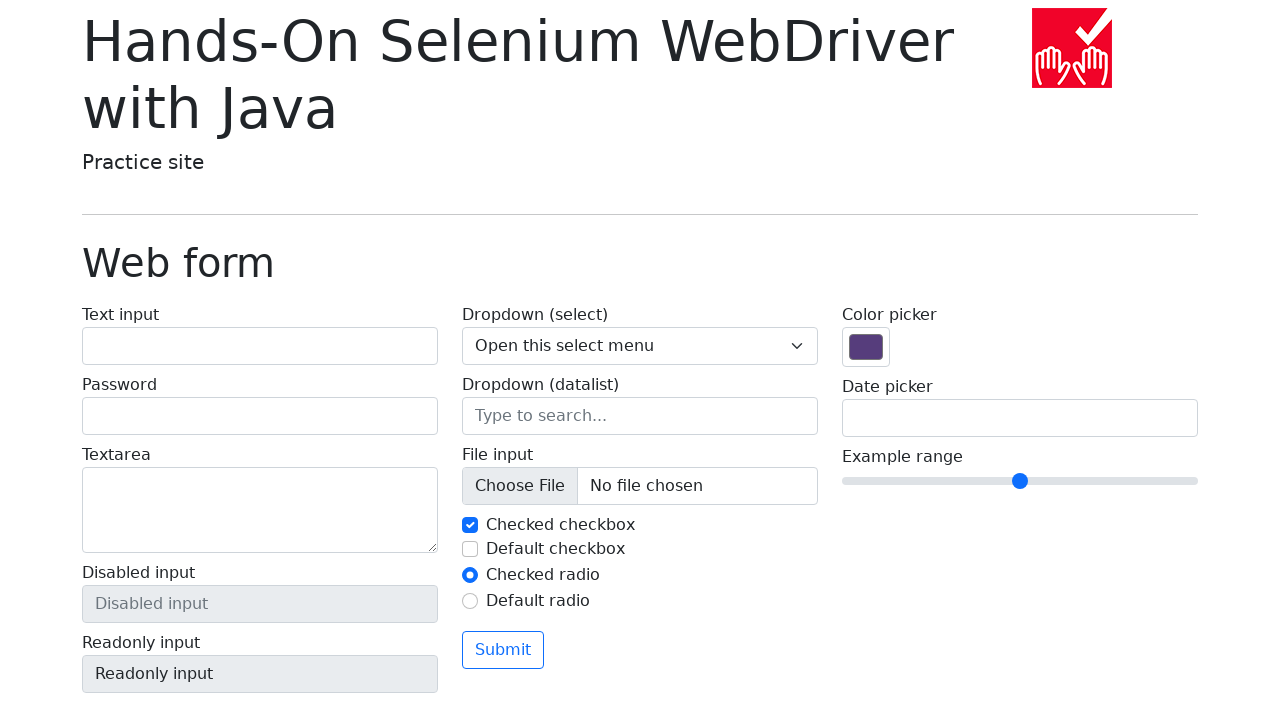